Opens the "甦醒地圖" (Awakening Map) website and triggers the startTheDay JavaScript function to initiate the day's session.

Starting URL: https://subjective-clock.vercel.app/pi.html

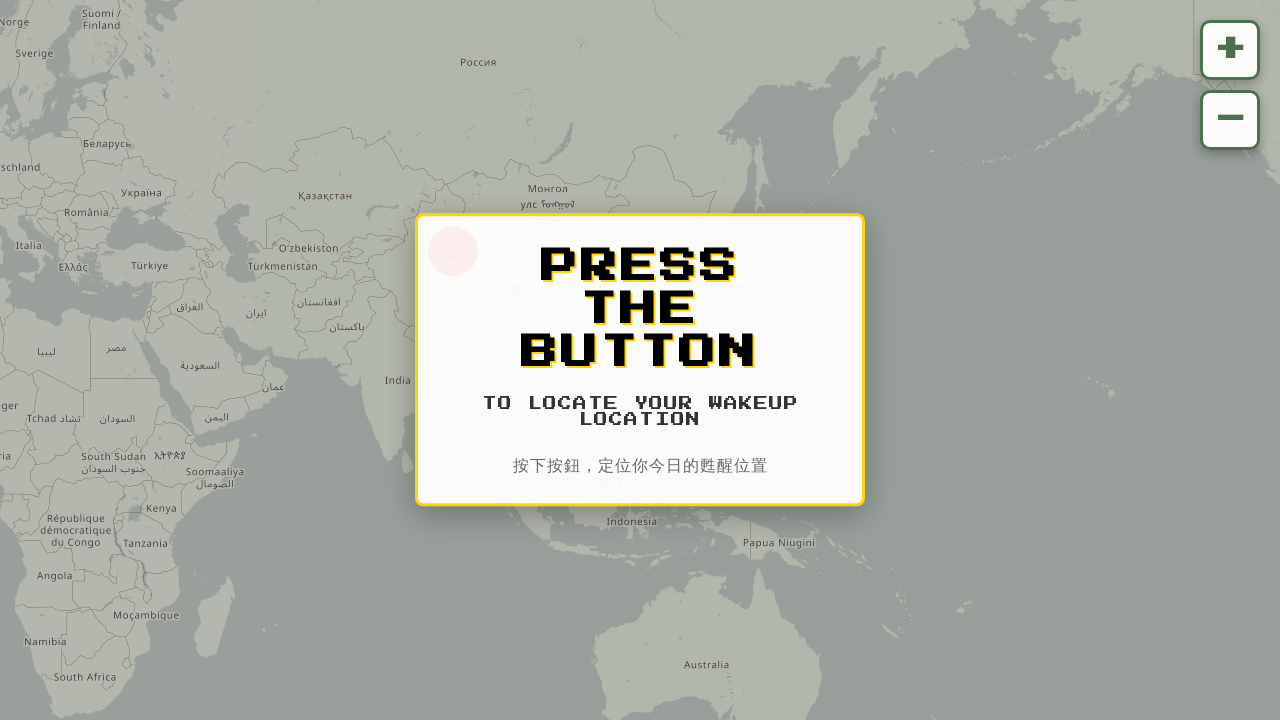

Waited for domcontentloaded state on 甦醒地圖 (Awakening Map) website
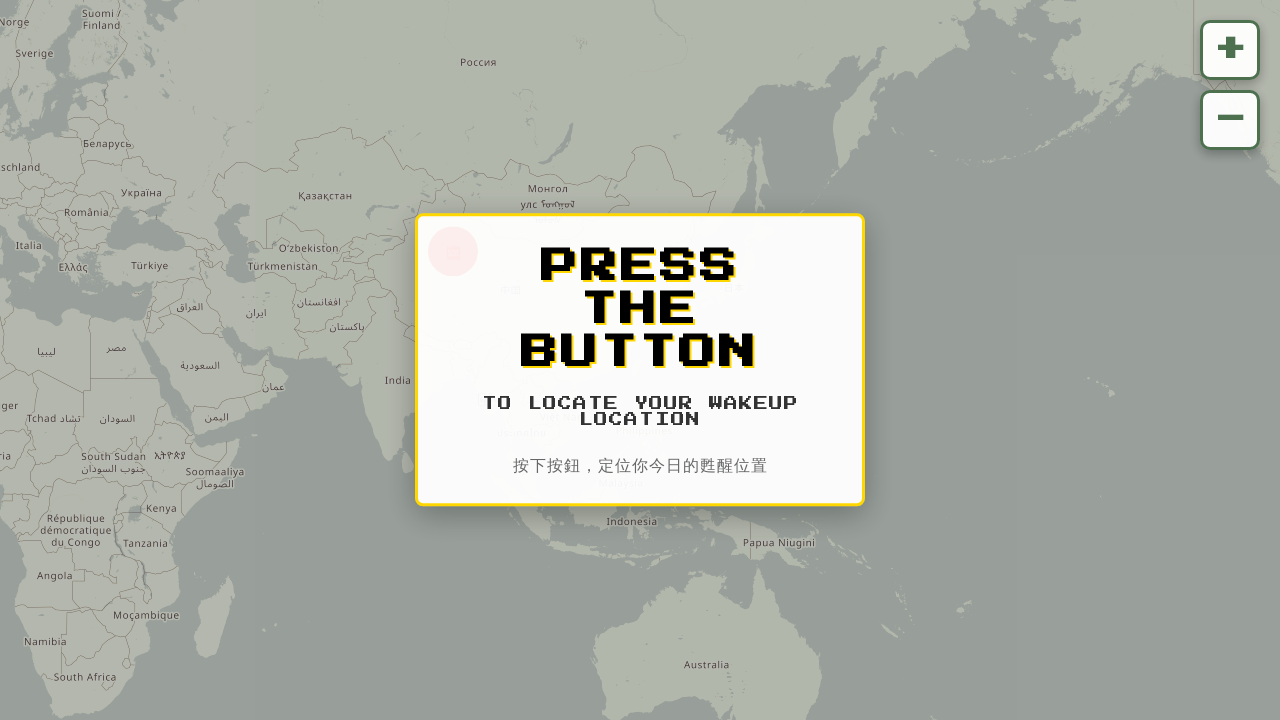

Waited 2000ms for JavaScript to be ready
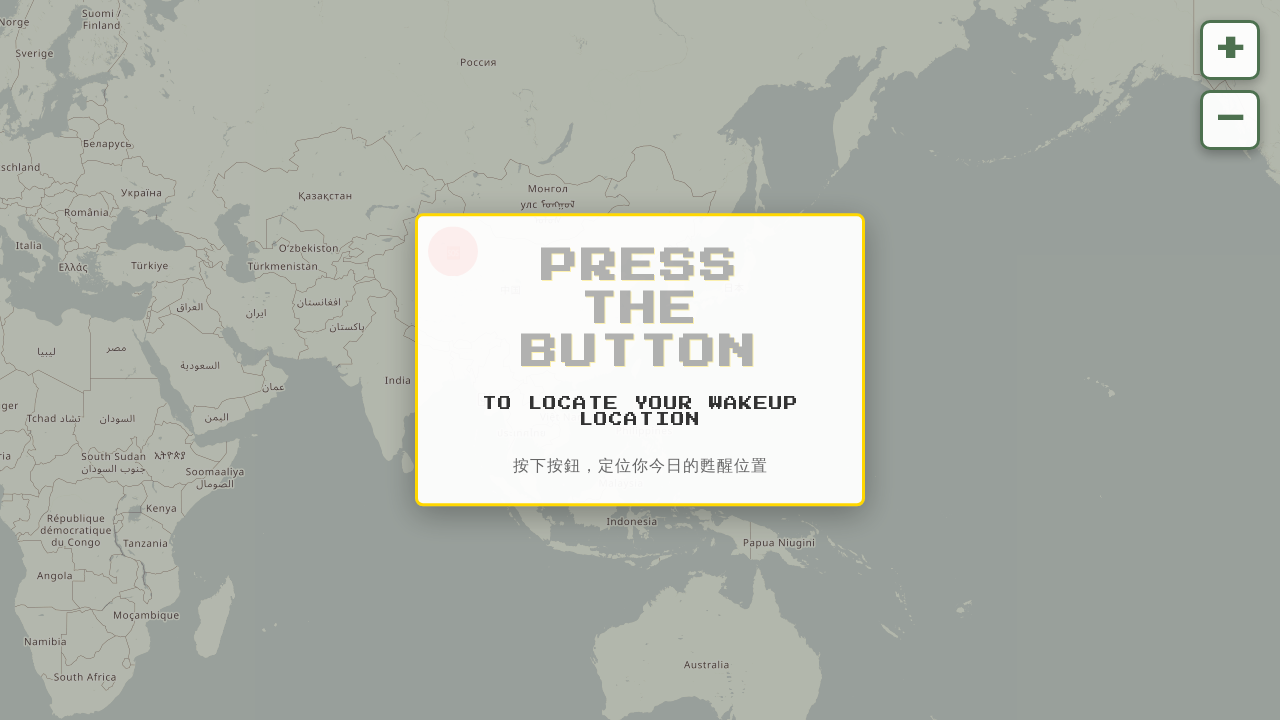

Executed startTheDay() JavaScript function to initiate the day's session
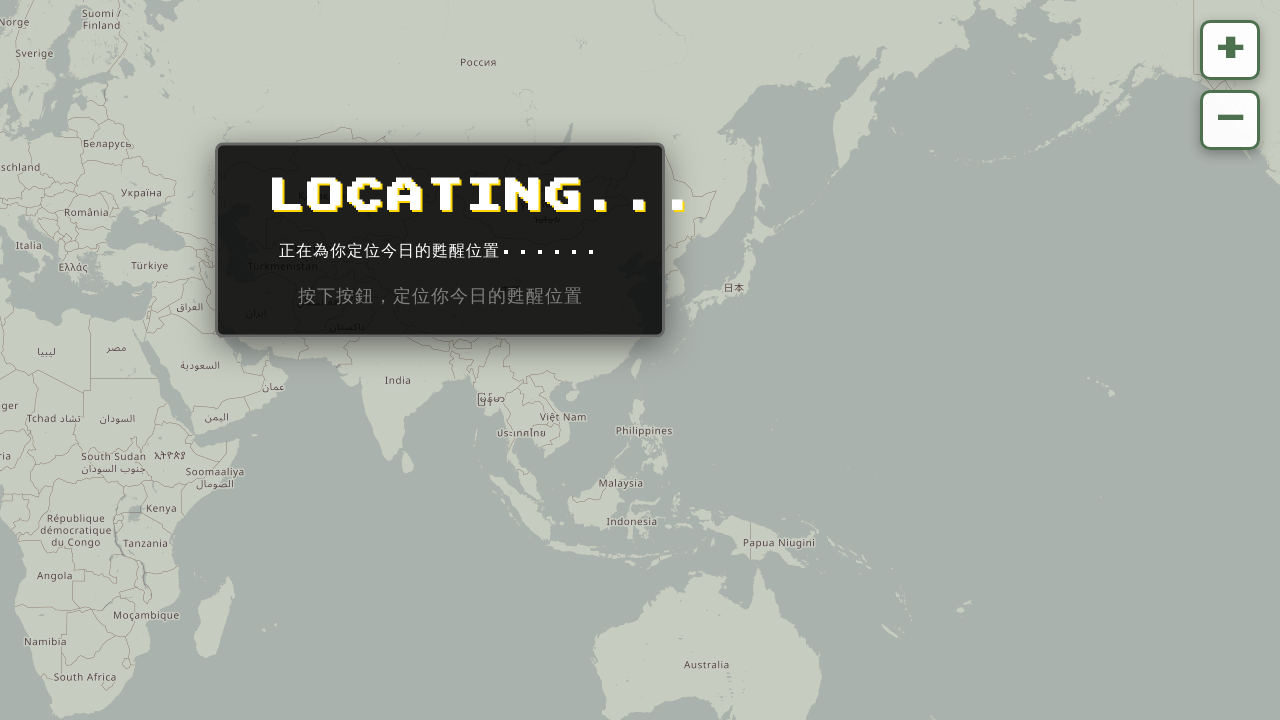

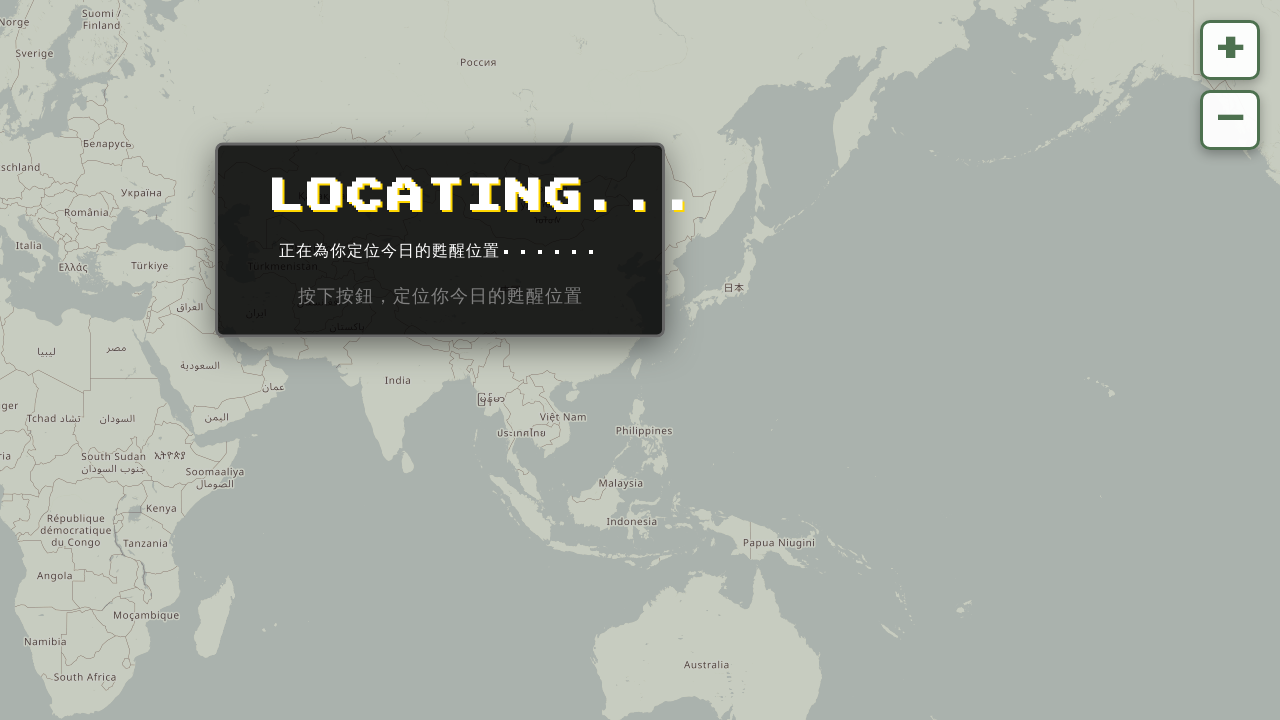